Tests a flight booking form by selecting origin (DEL) and destination (MAA) airports, enabling senior citizen discount, adding passengers to reach 5 adults, and submitting the search.

Starting URL: https://rahulshettyacademy.com/dropdownsPractise/

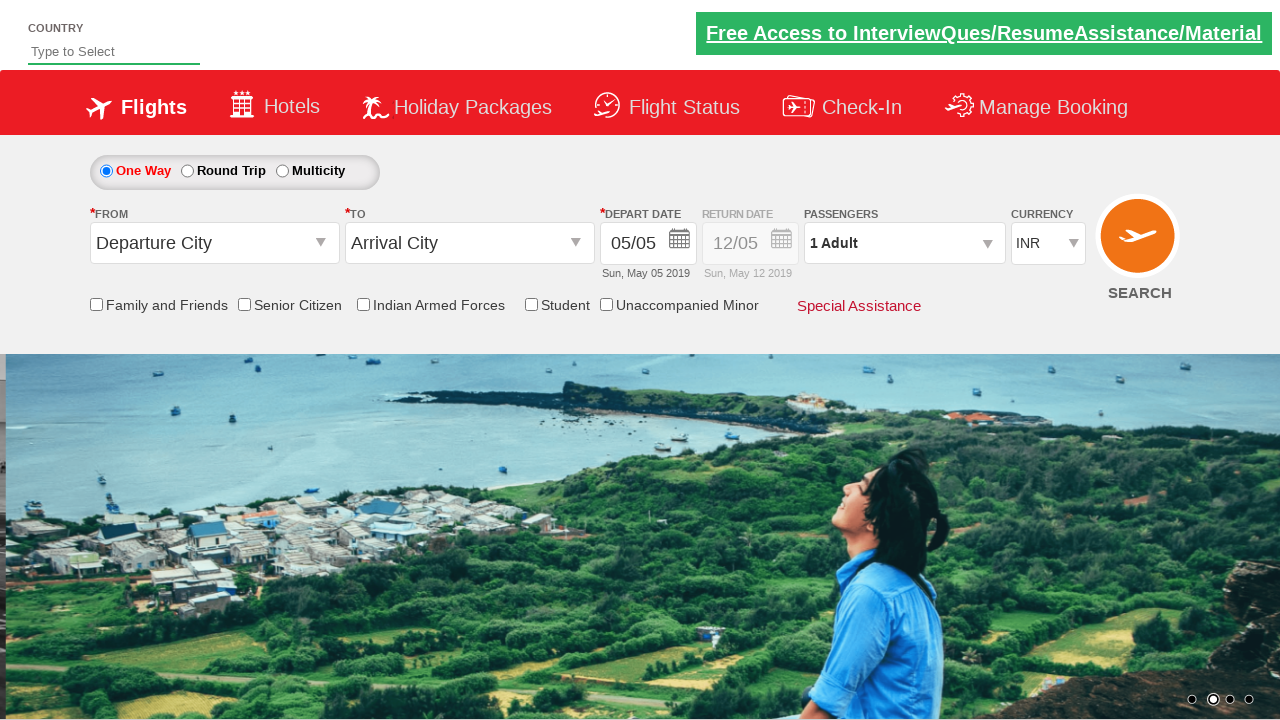

Clicked origin station dropdown at (214, 243) on #ctl00_mainContent_ddl_originStation1_CTXT
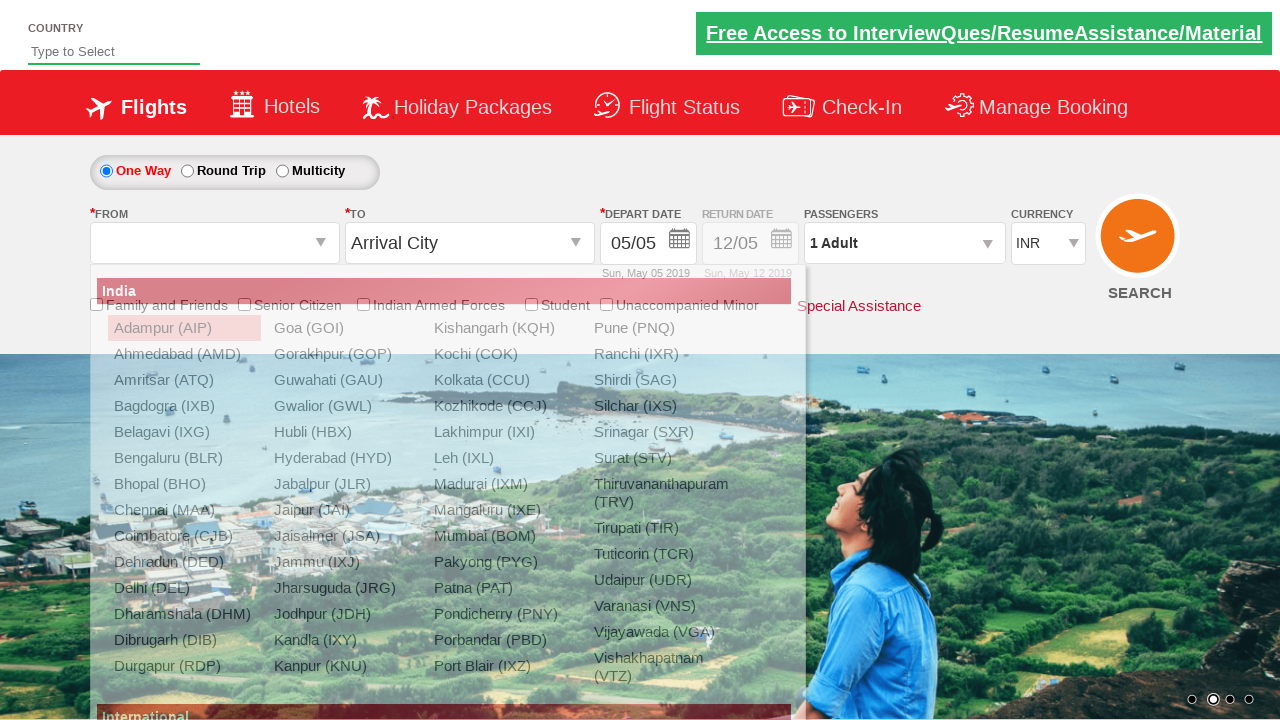

Selected Delhi (DEL) as origin airport at (184, 588) on xpath=//a[@value='DEL']
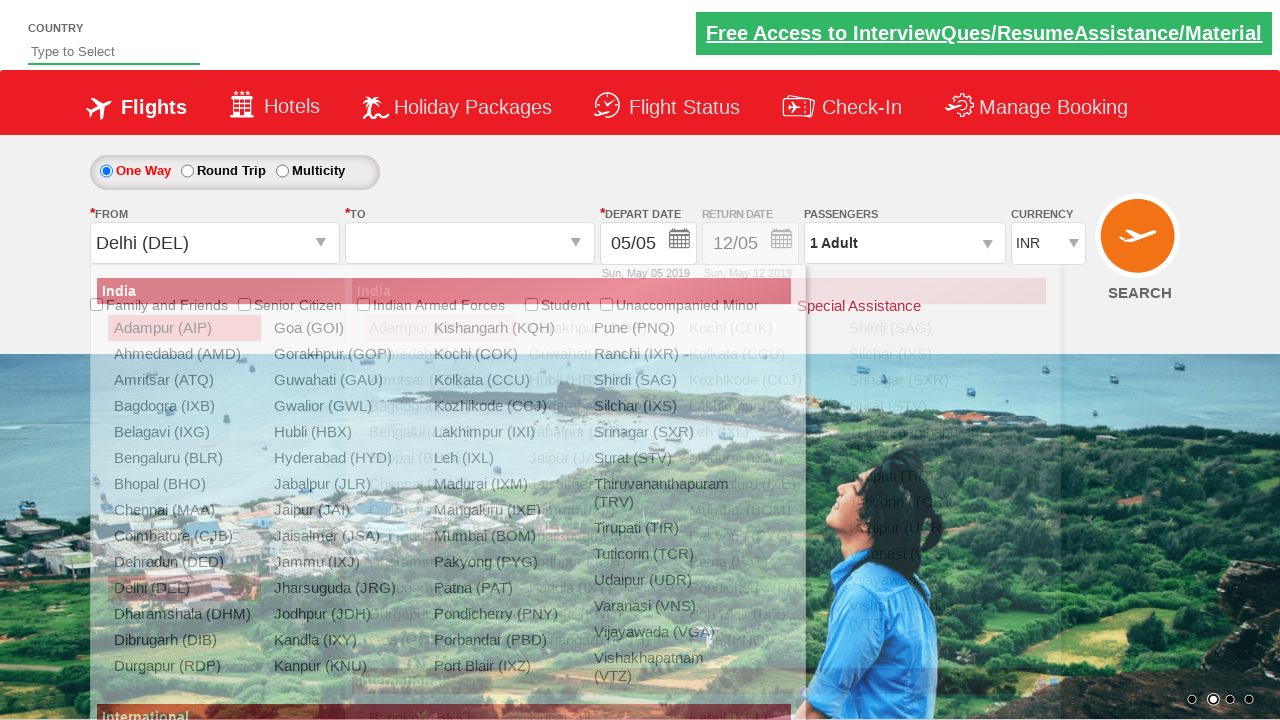

Waited for dropdown animation to complete
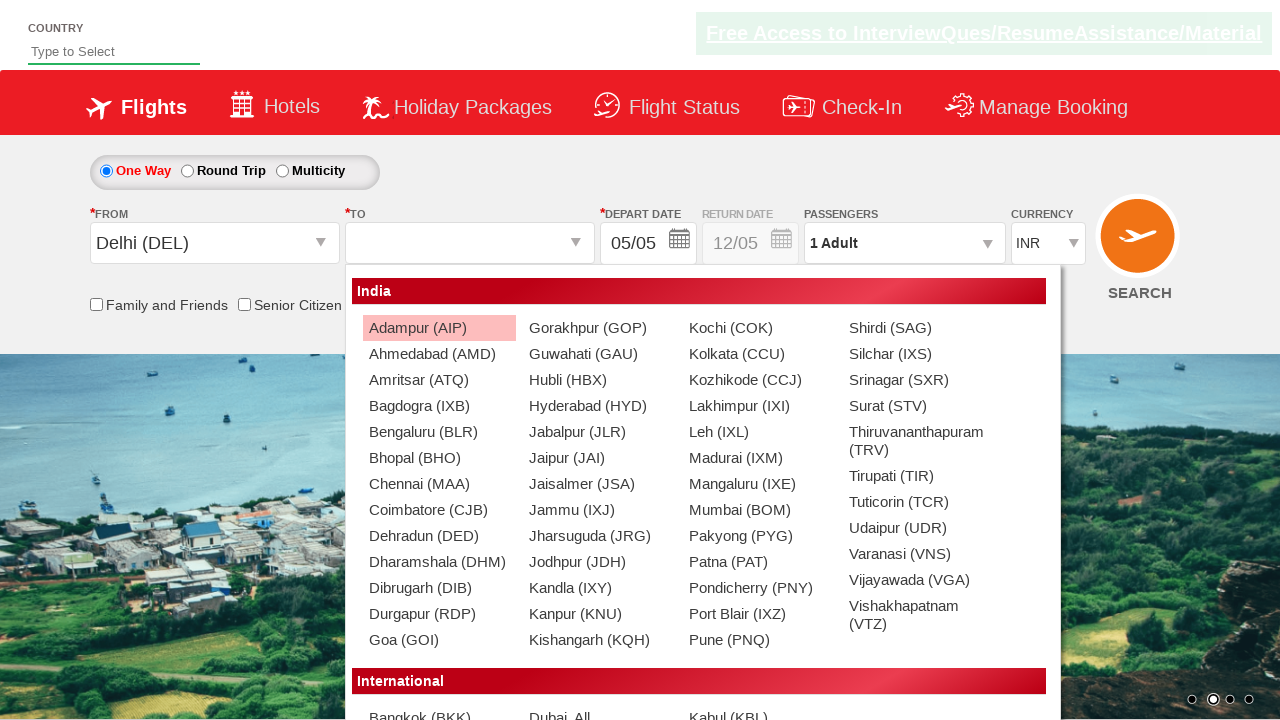

Selected Chennai (MAA) as destination airport at (439, 484) on xpath=//div[@id='glsctl00_mainContent_ddl_destinationStation1_CTNR'] //a[@value=
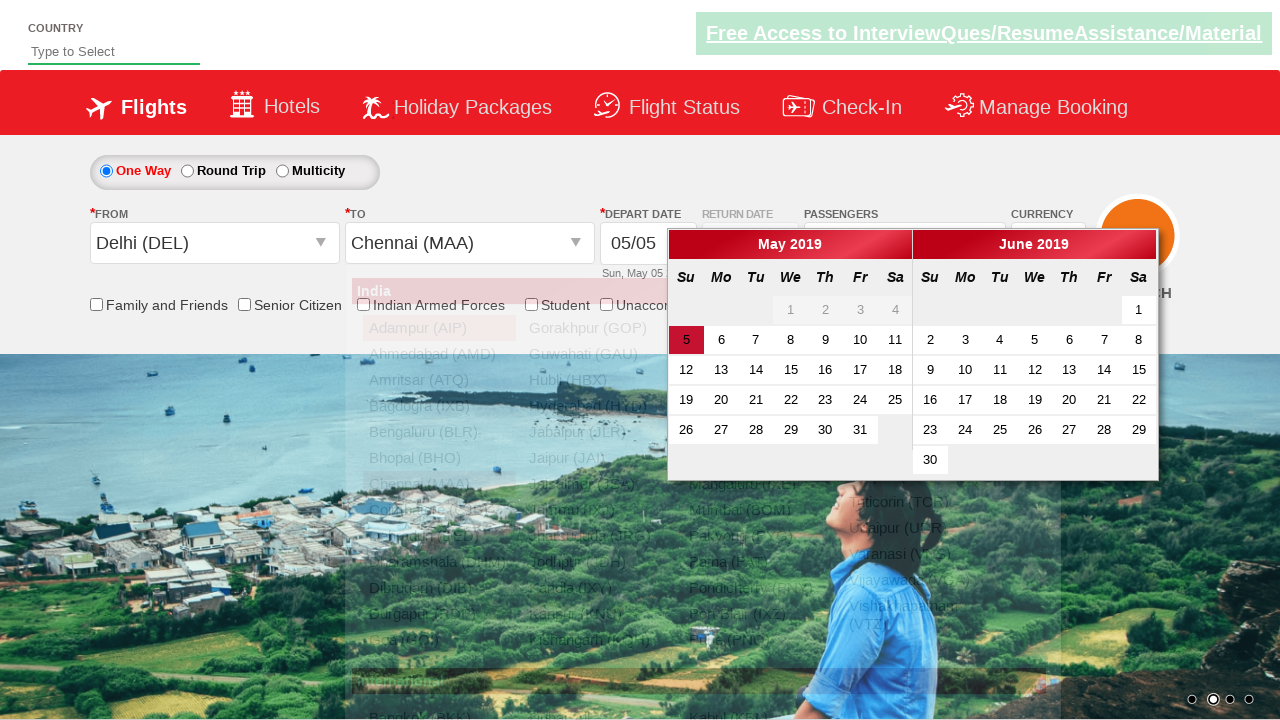

Checked round trip div style attribute
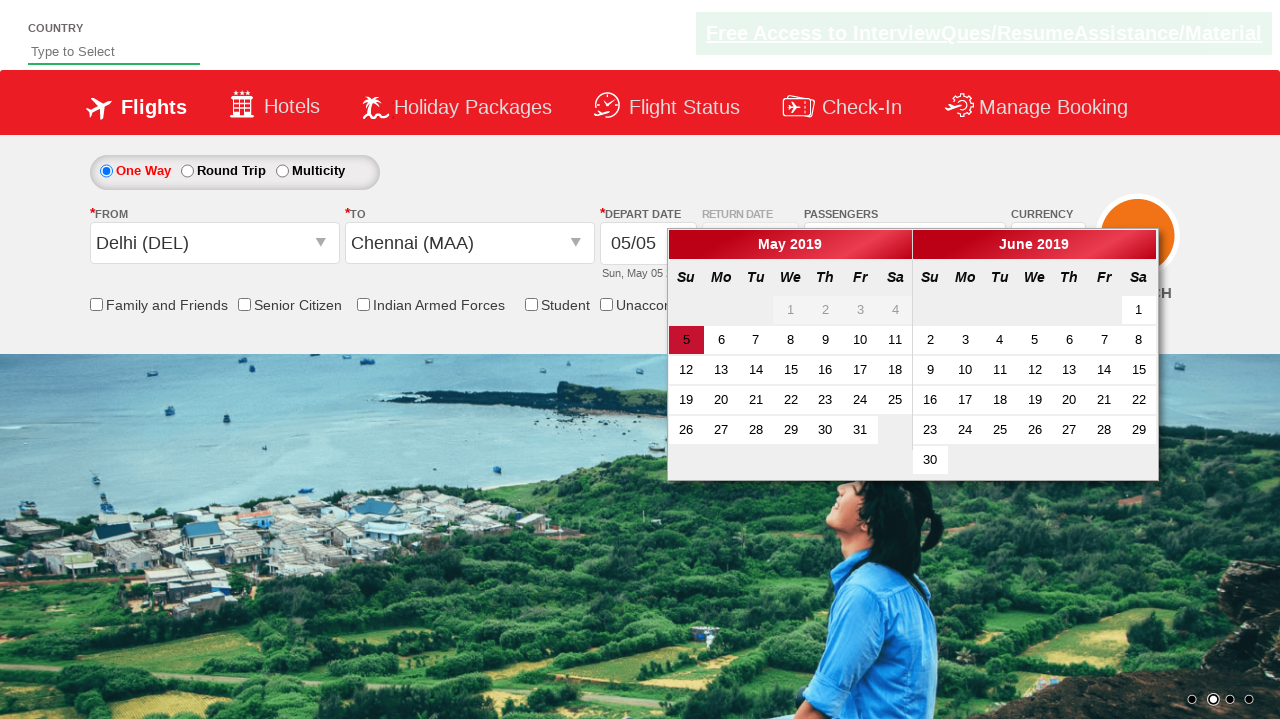

Confirmed round trip option is disabled
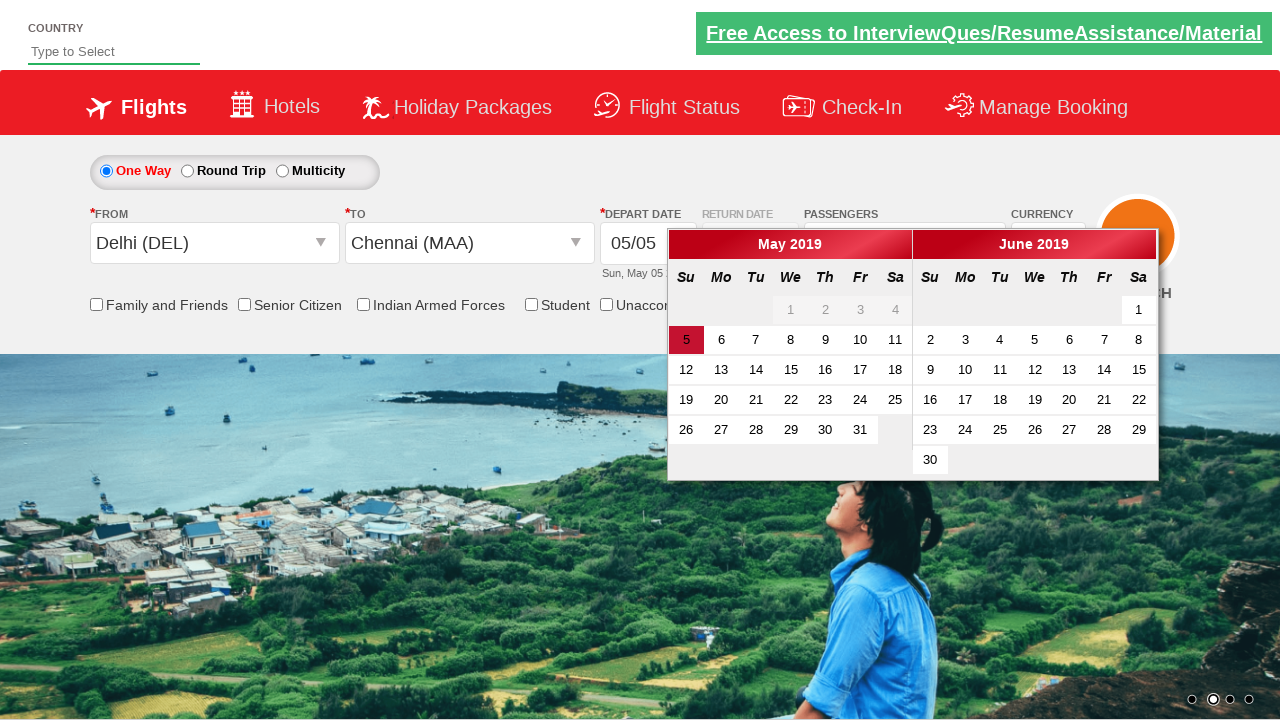

Enabled senior citizen discount checkbox at (244, 304) on input[id*='SeniorCitizenDiscount']
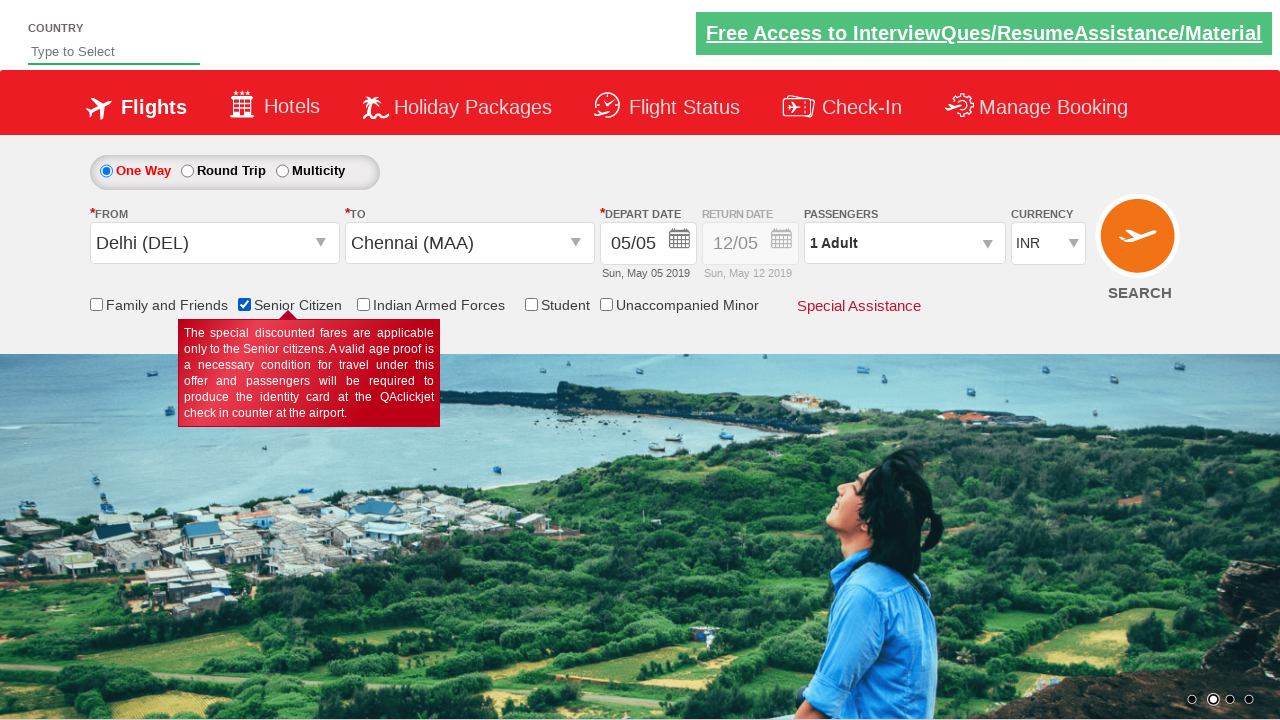

Clicked passenger information dropdown at (904, 243) on #divpaxinfo
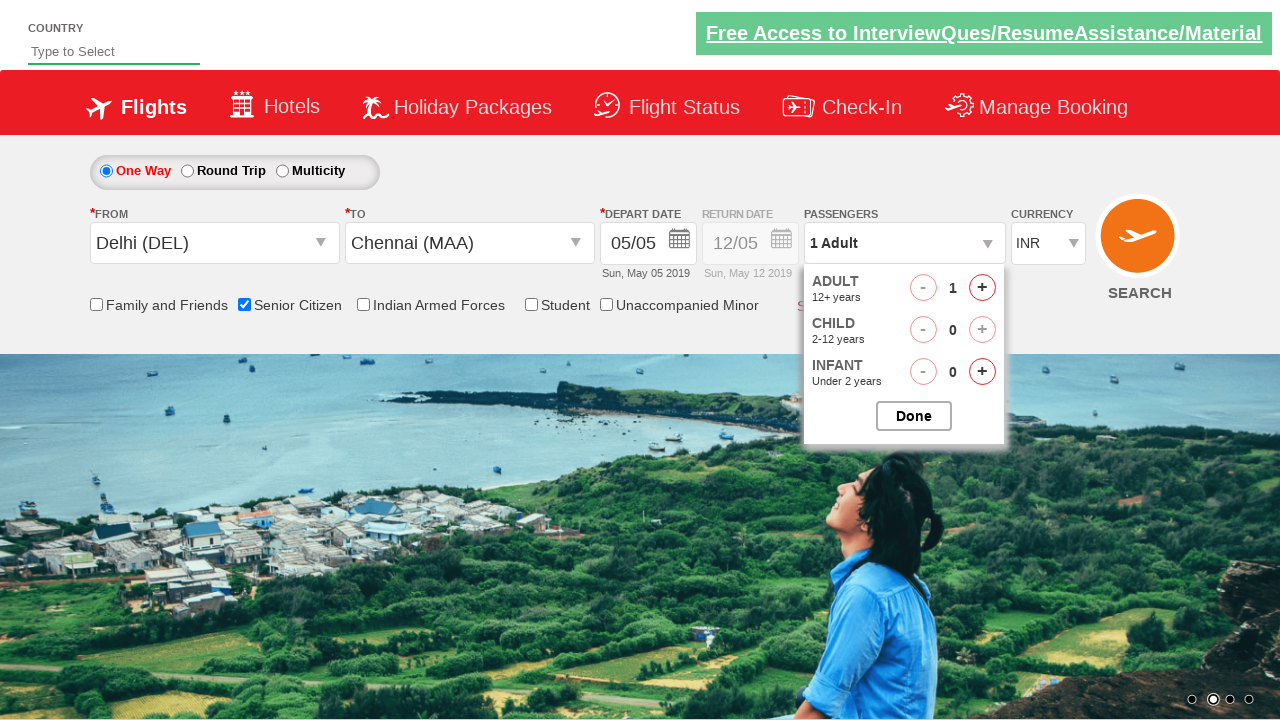

Waited for passenger dropdown to open
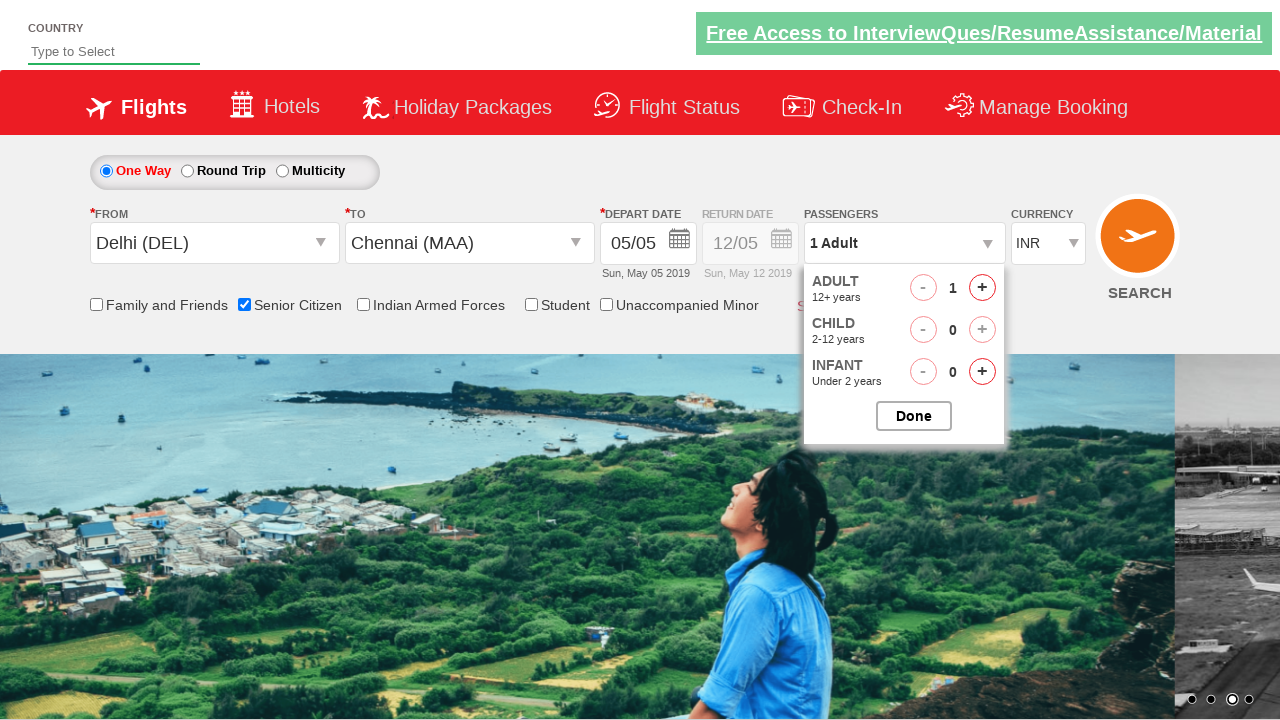

Added adult passenger 1 (total: 2 adults) at (982, 288) on #hrefIncAdt
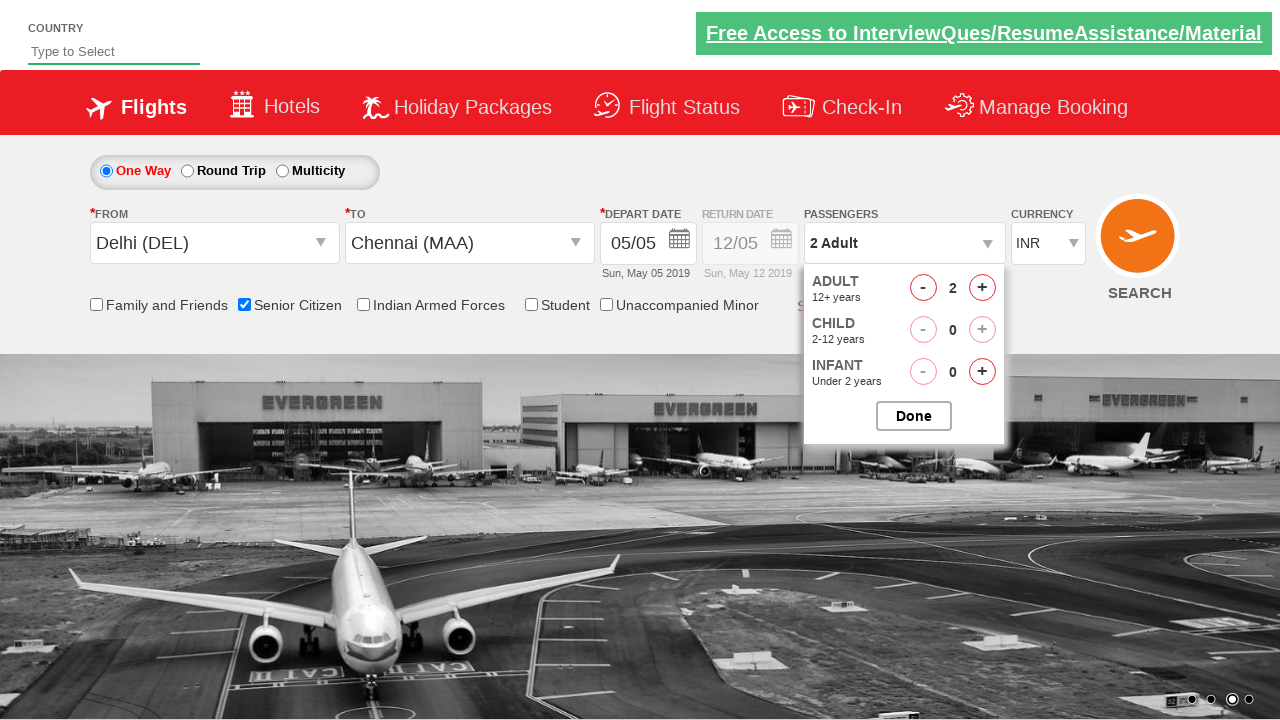

Added adult passenger 2 (total: 3 adults) at (982, 288) on #hrefIncAdt
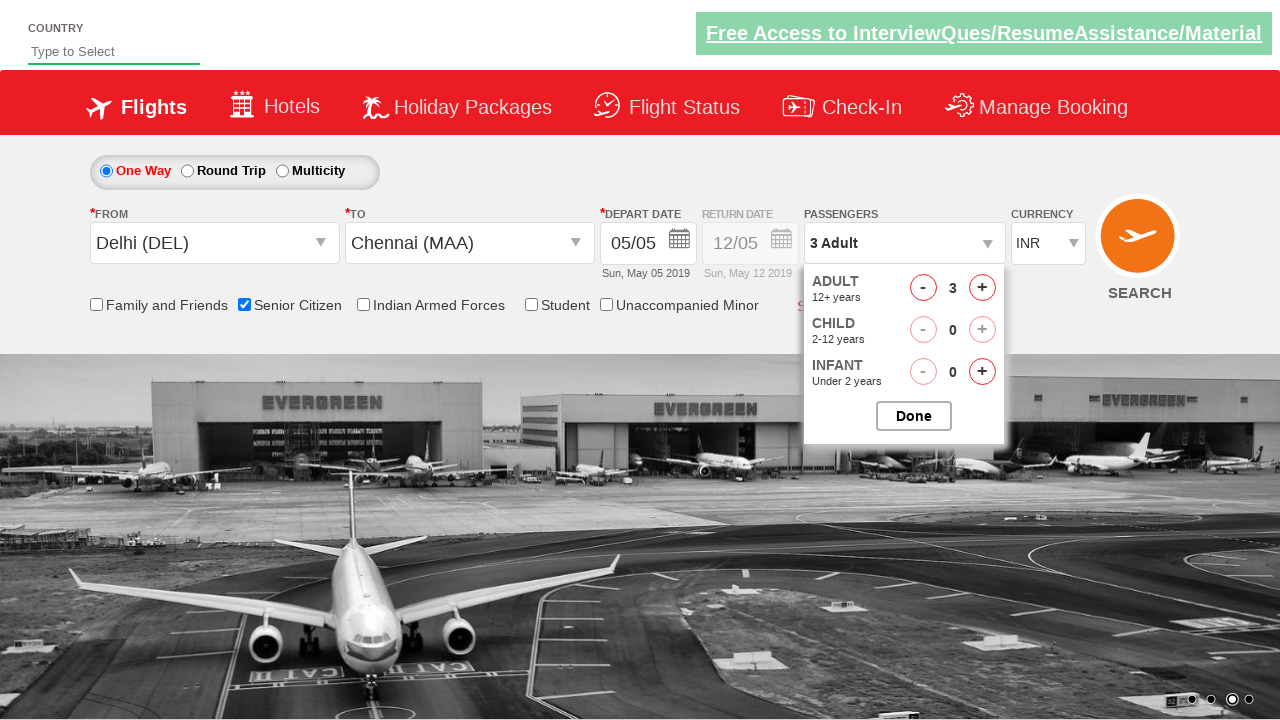

Added adult passenger 3 (total: 4 adults) at (982, 288) on #hrefIncAdt
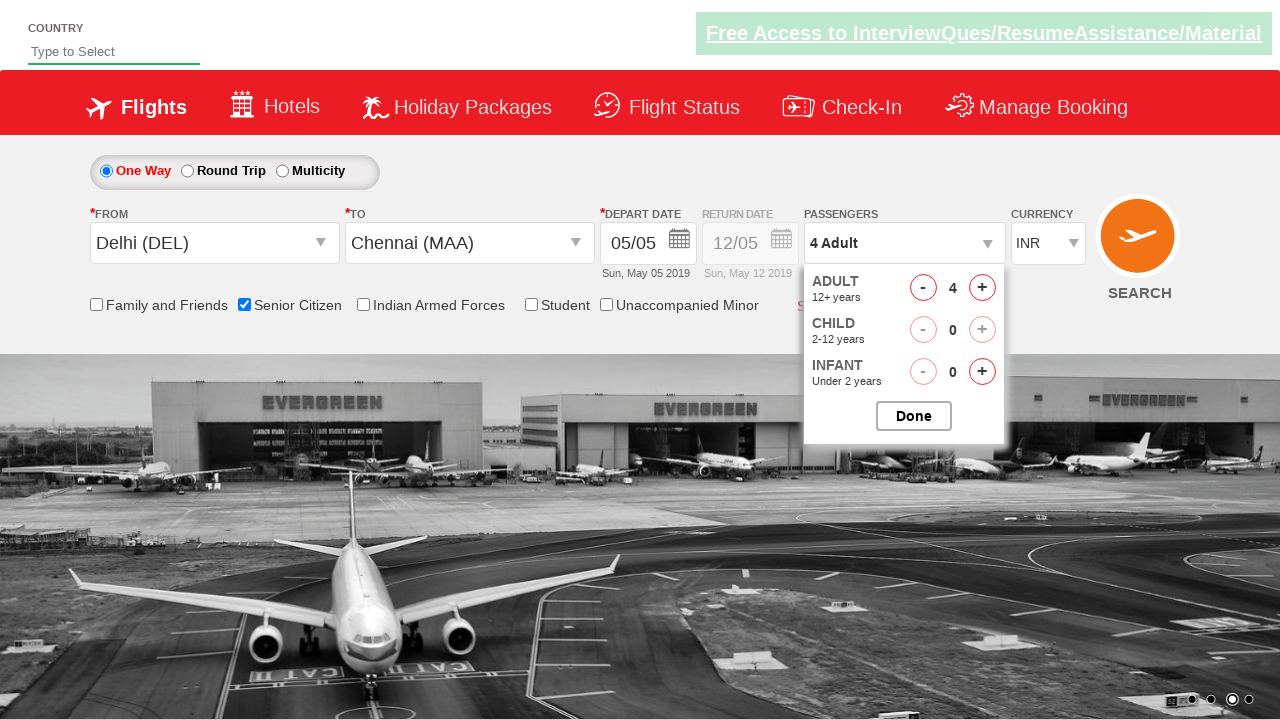

Added adult passenger 4 (total: 5 adults) at (982, 288) on #hrefIncAdt
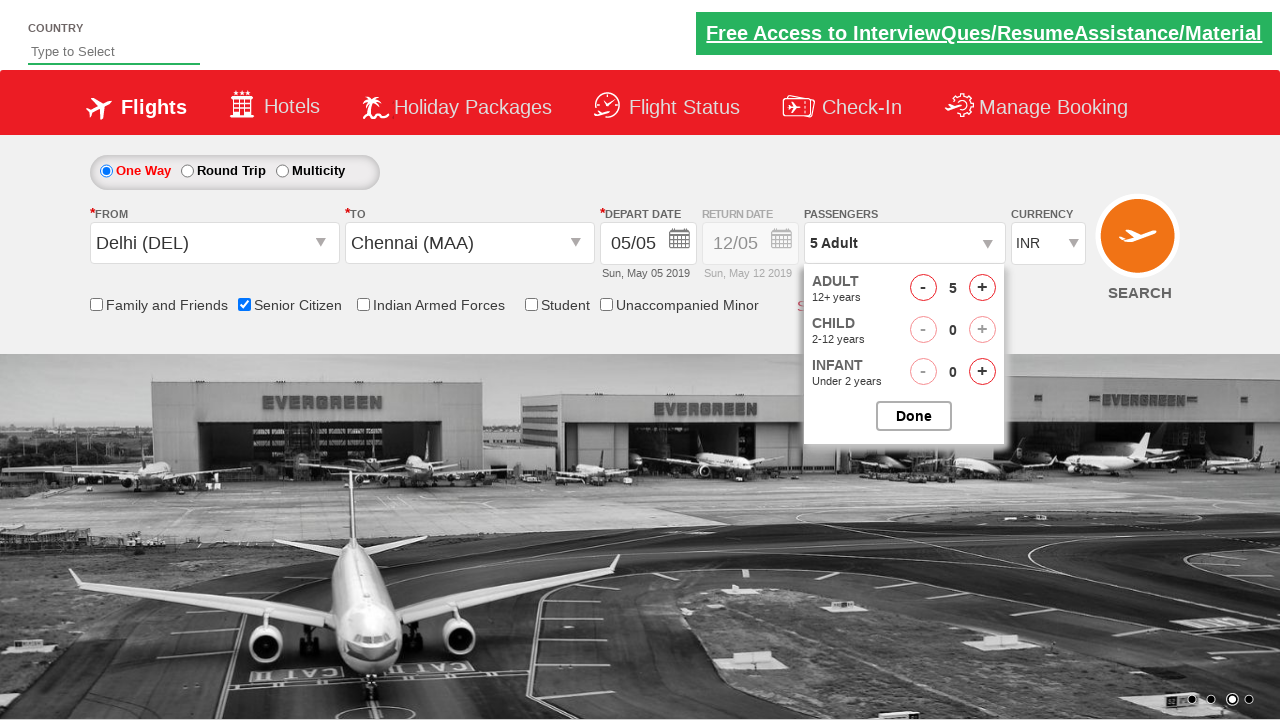

Closed passenger options dropdown at (914, 416) on #btnclosepaxoption
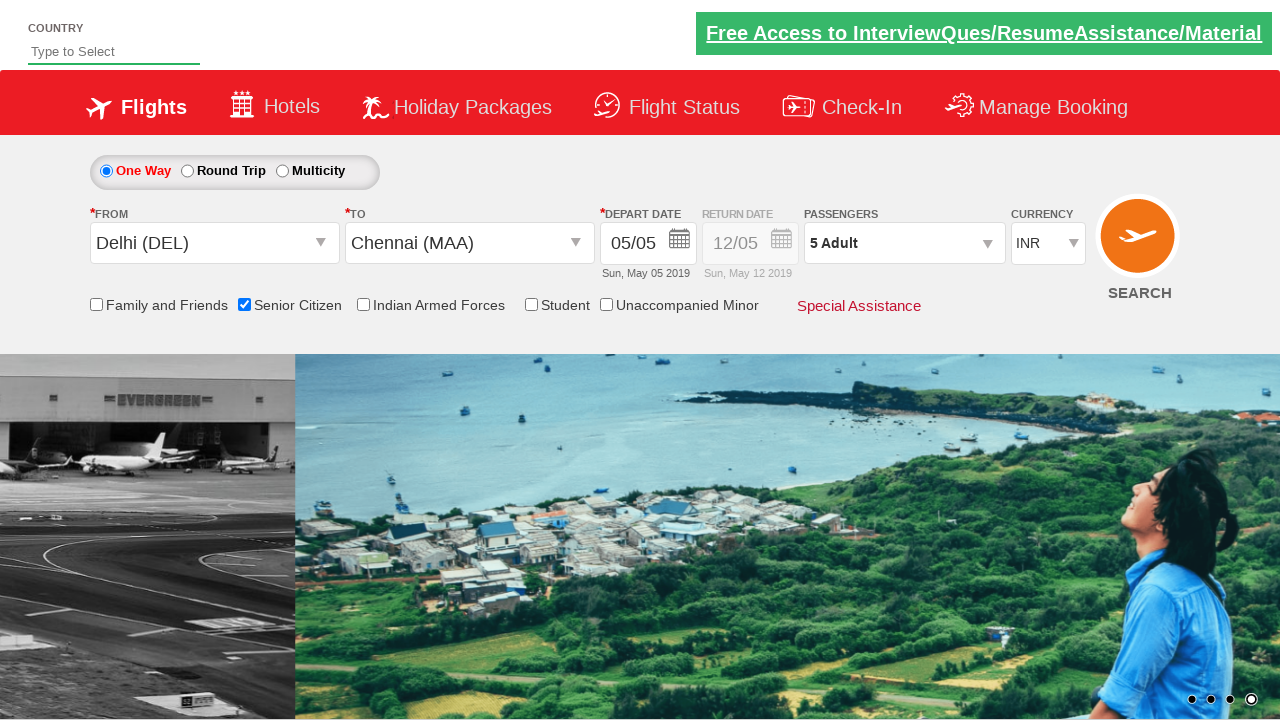

Retrieved passenger count text
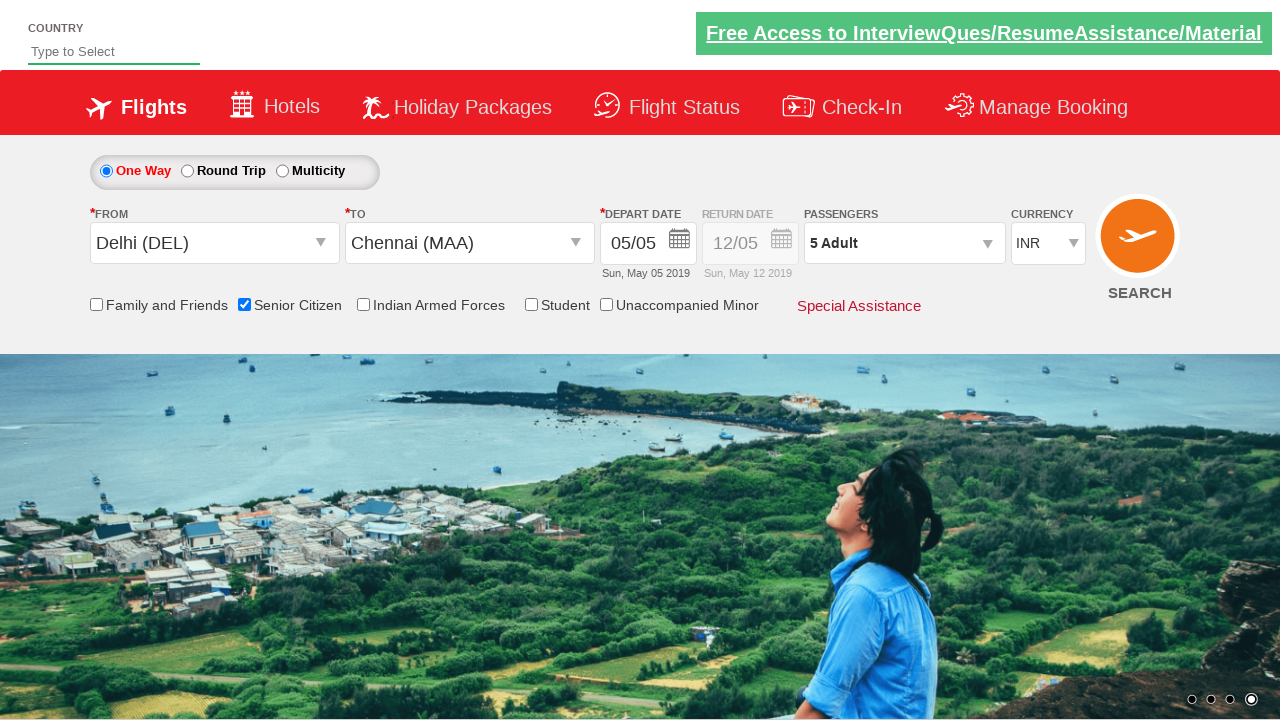

Verified passenger count is exactly '5 Adult'
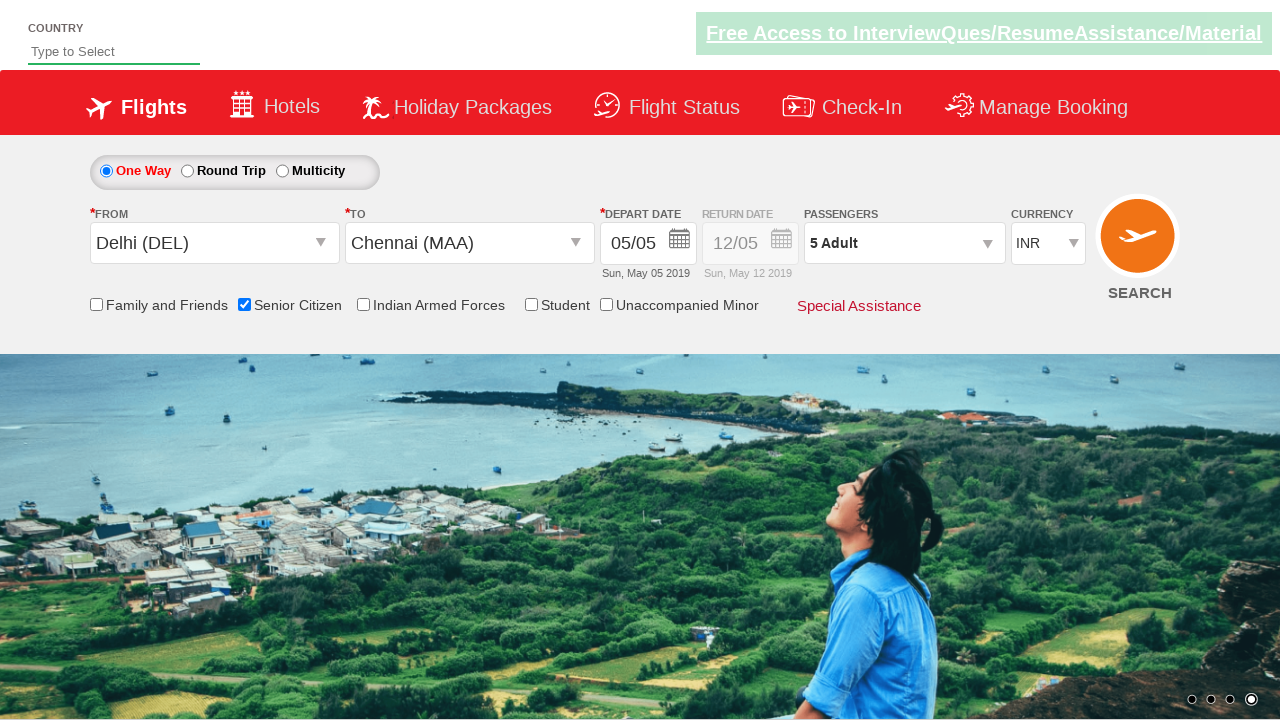

Clicked search button to submit flight booking form at (1140, 245) on input[value='Search']
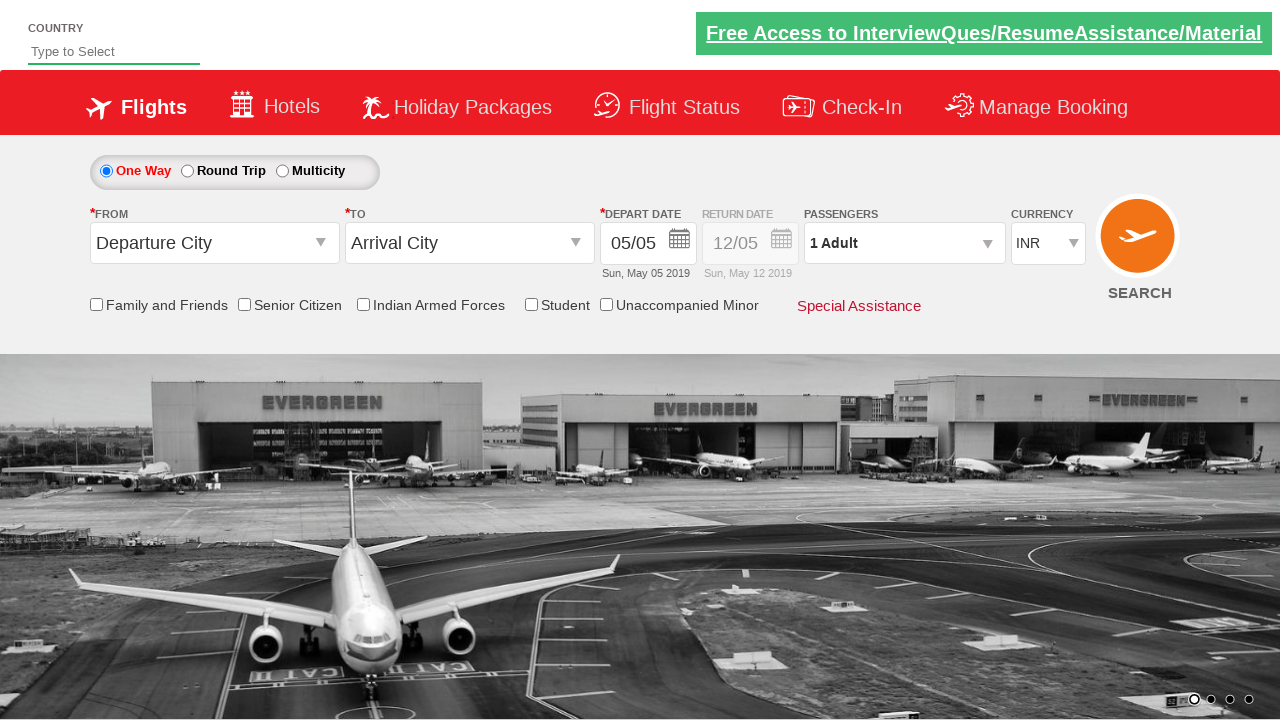

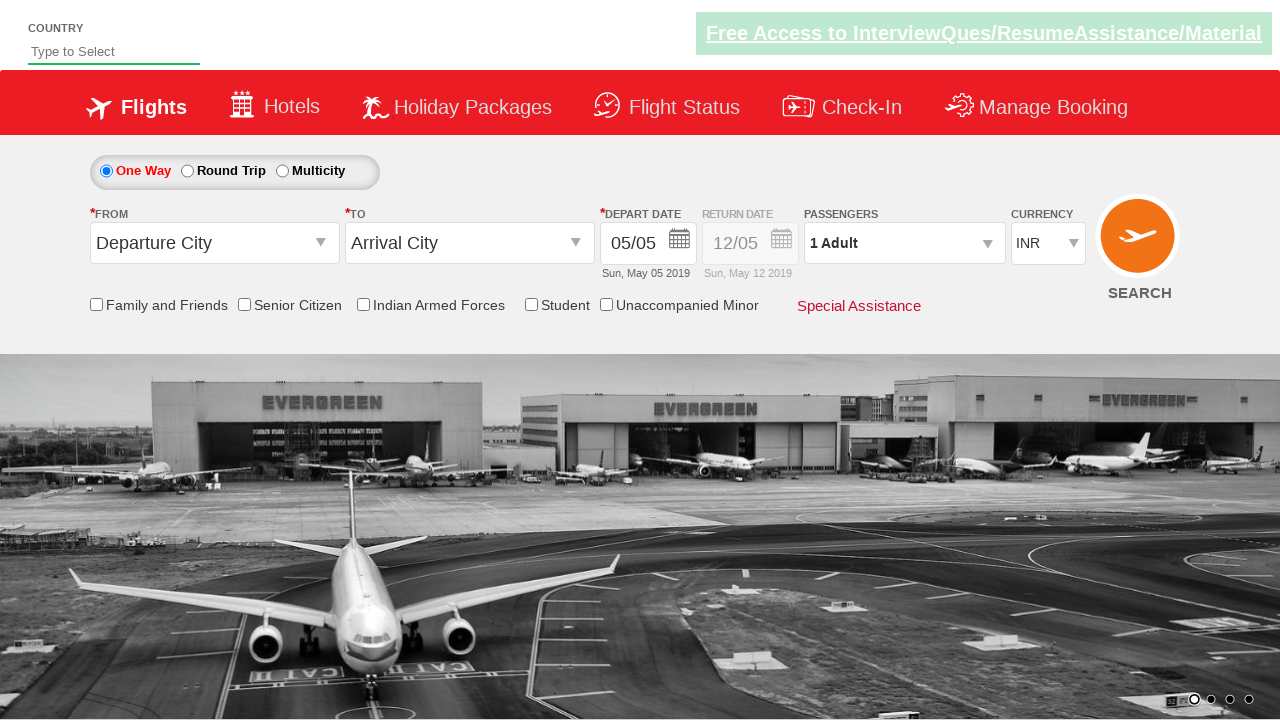